Tests double-click functionality by performing a double-click action on a button element

Starting URL: https://testautomationpractice.blogspot.com/

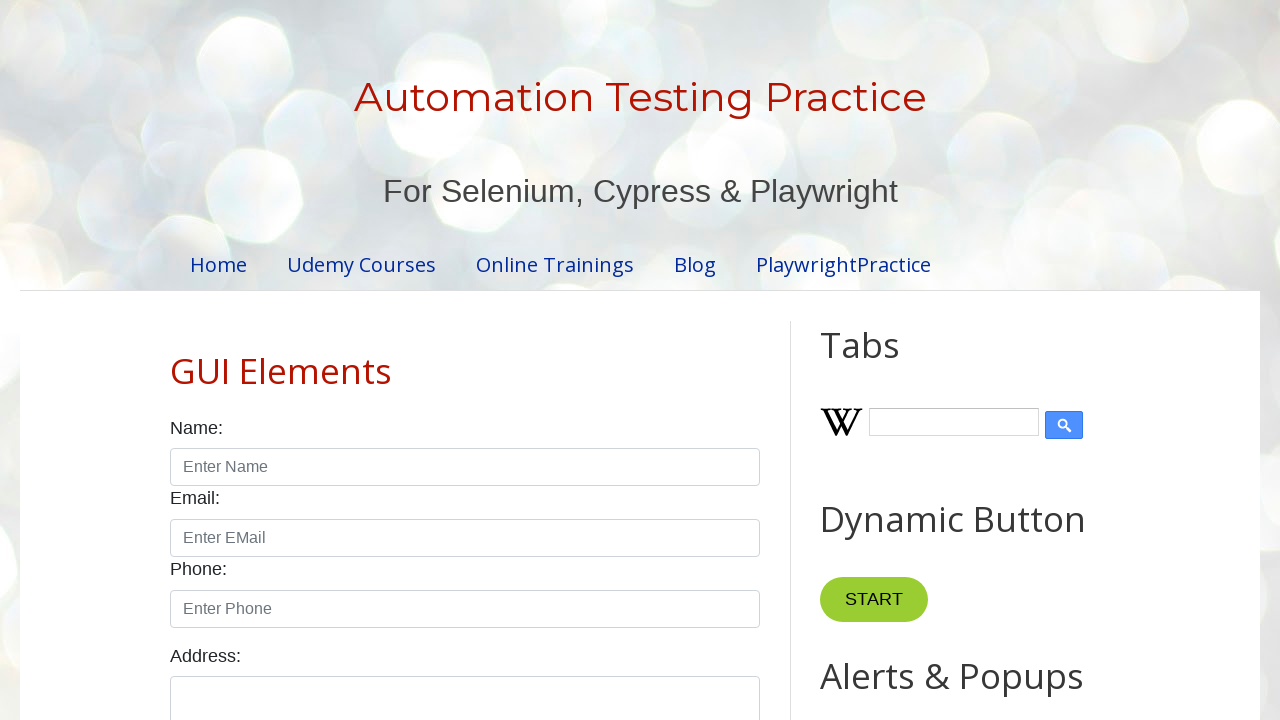

Double-clicked button element with ID HTML10 at (885, 360) on xpath=//*[@id='HTML10']/div[1]/button
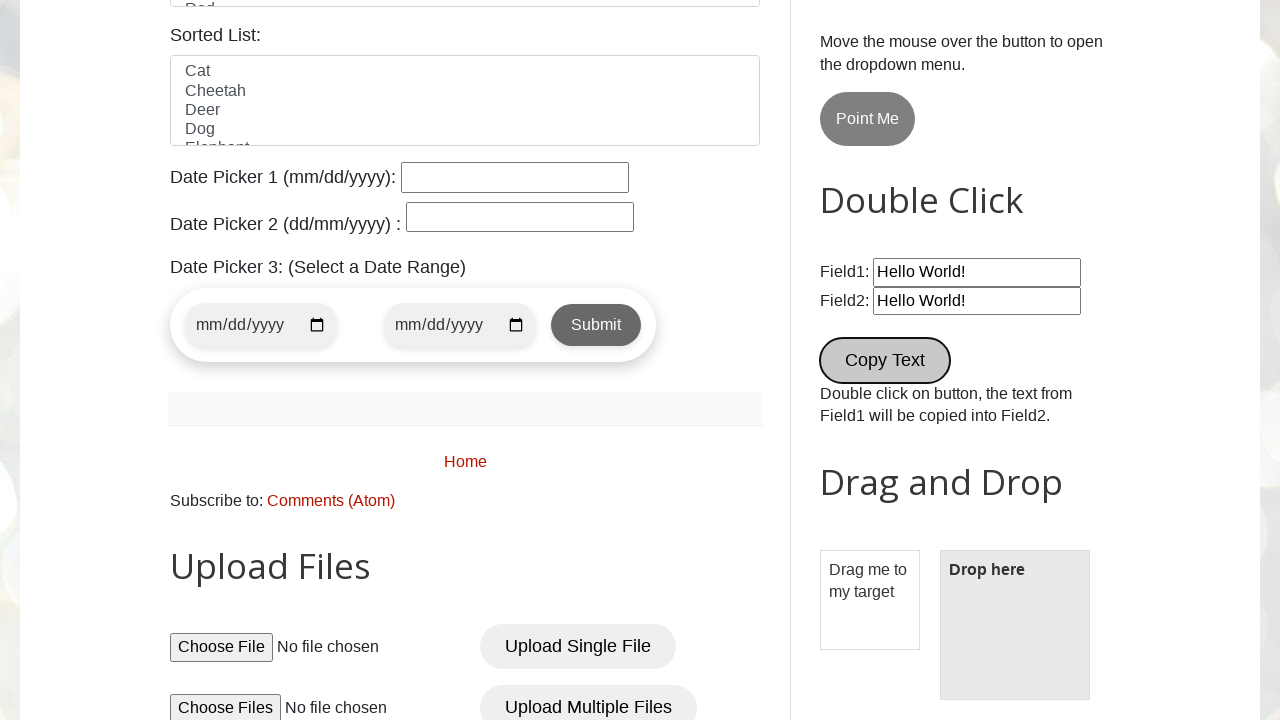

Waited 2000ms for double-click action result to be visible
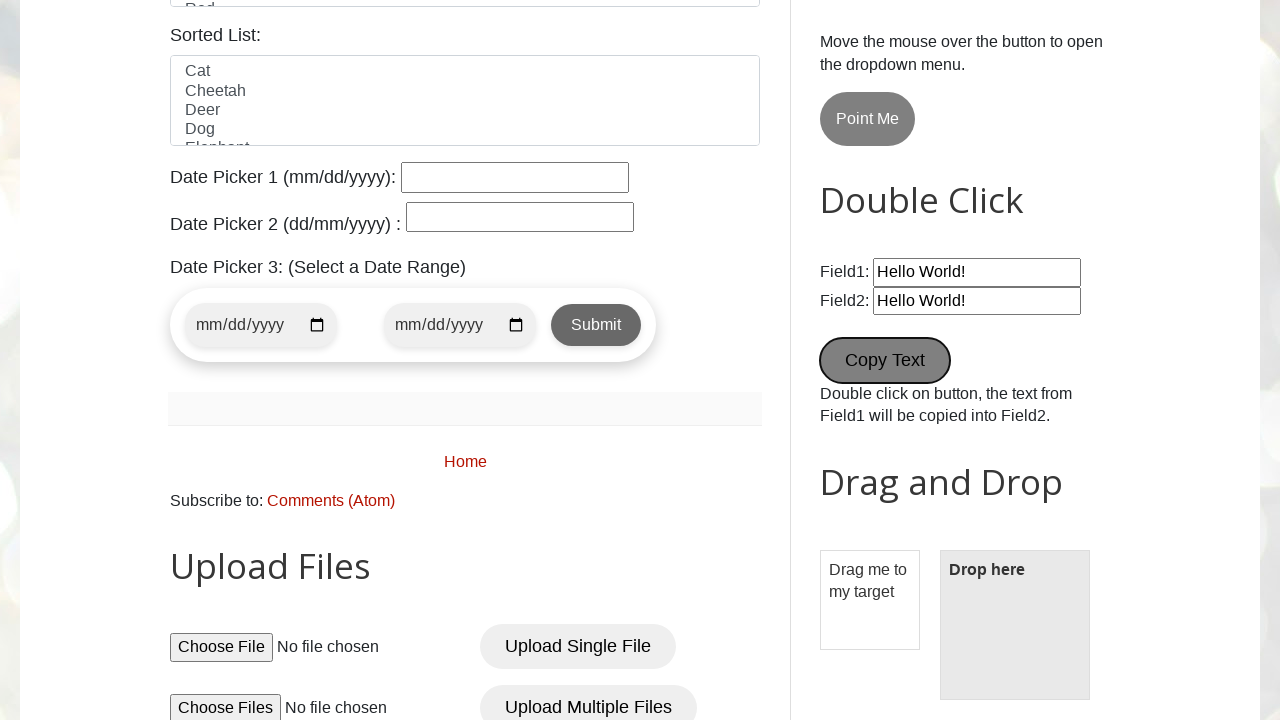

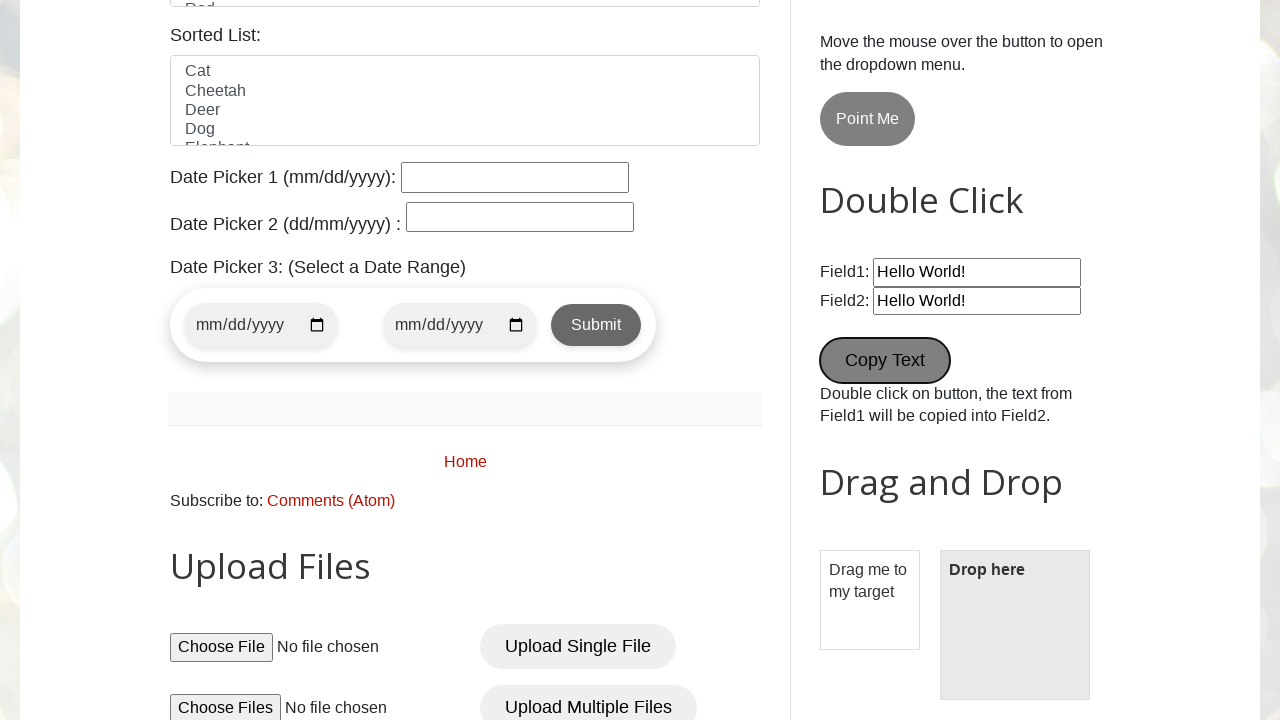